Tests a to-do list web application by filling in a task title and description, then clicking the add button to submit the task

Starting URL: https://redocamai.github.io/To-do-List/

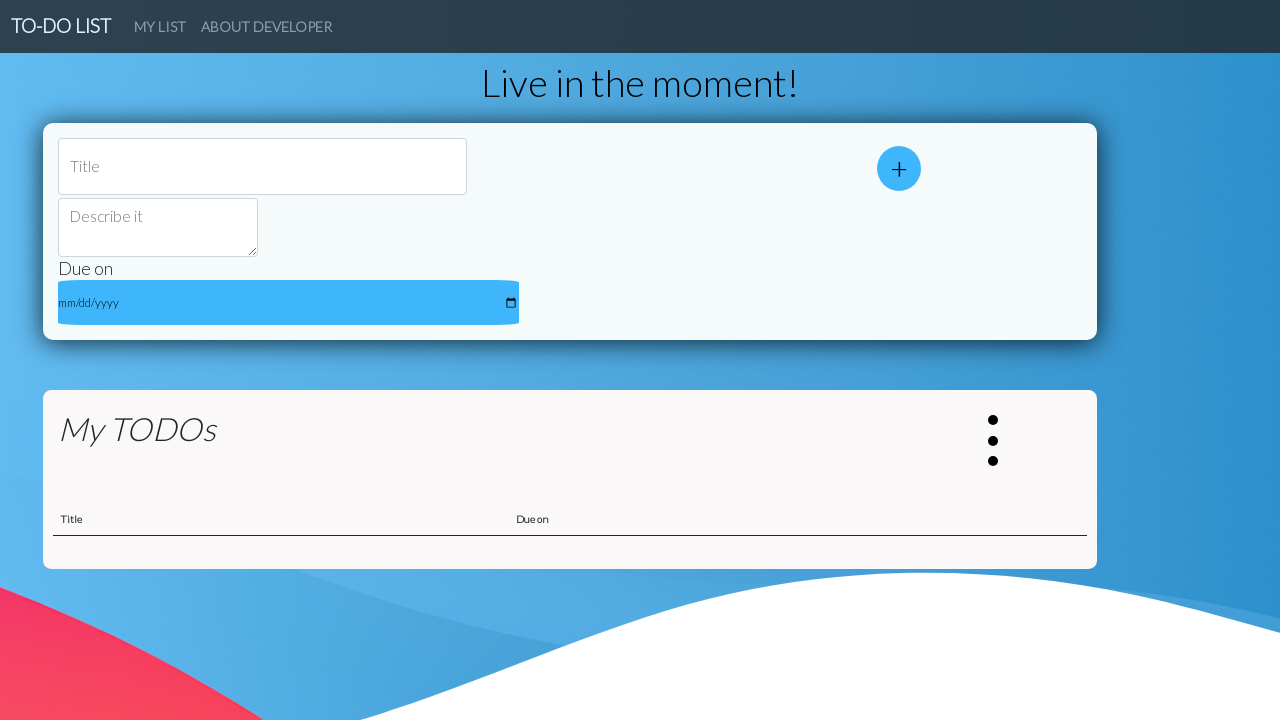

Filled task title field with 'Complete project documentation' on input[type="text"]
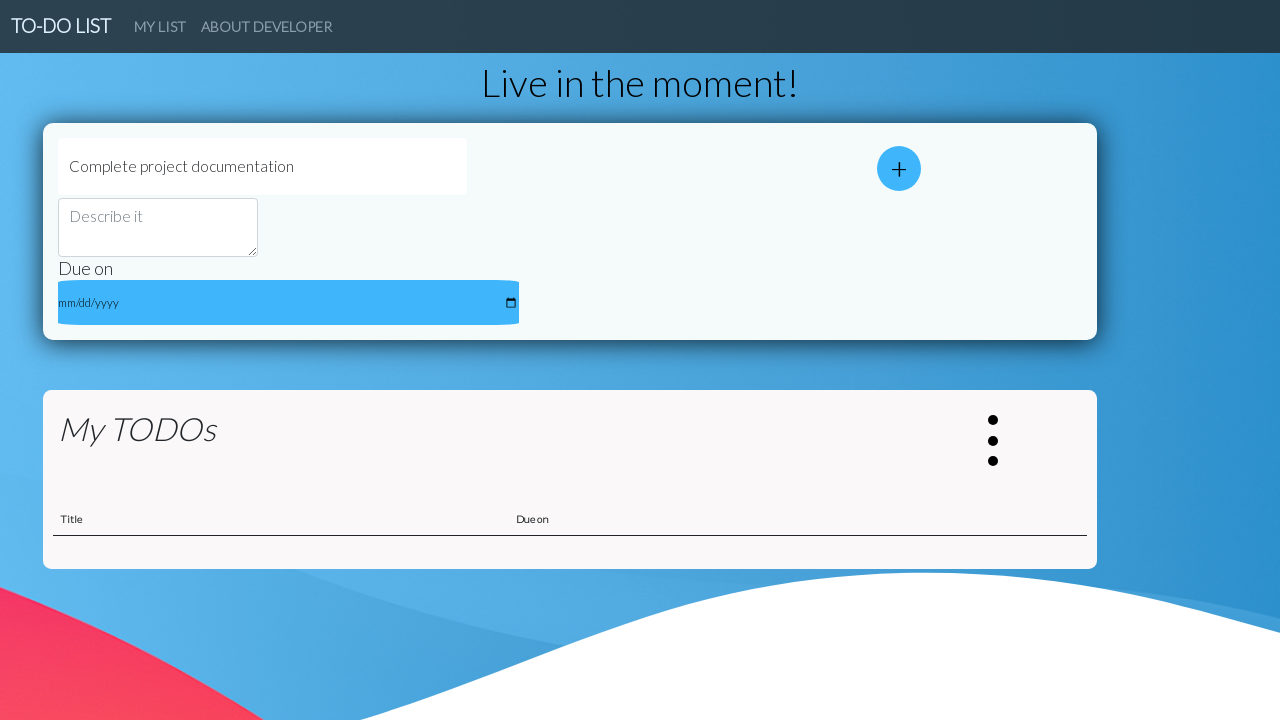

Filled task description field with 'Write the technical documentation for the new feature release' on textarea
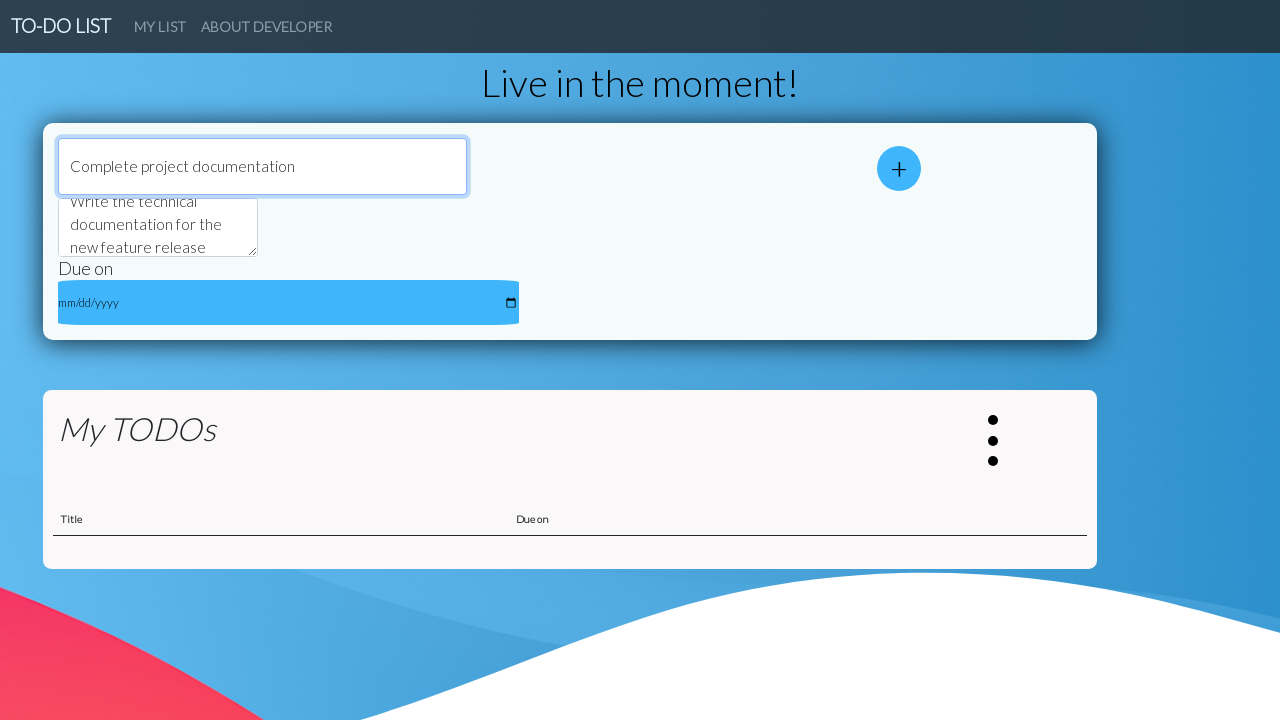

Clicked add button to submit the task at (899, 168) on button[type="submit"], form button
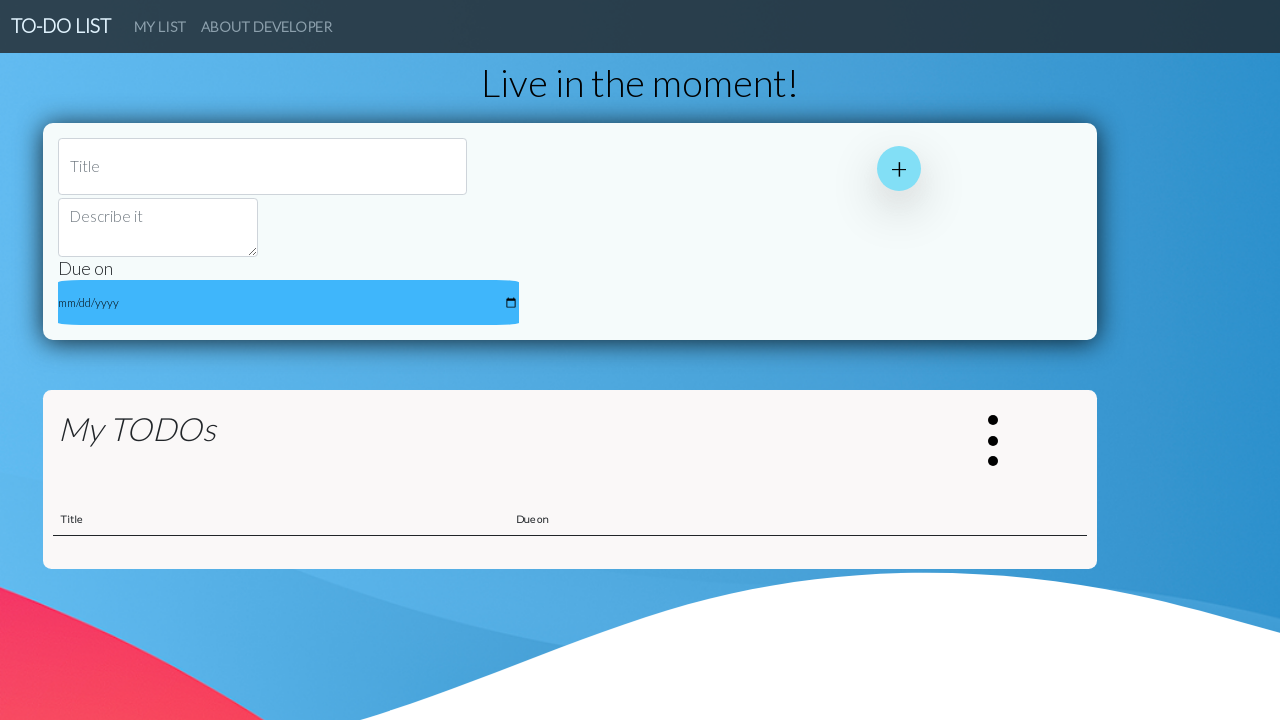

Waited for task to be added to the list
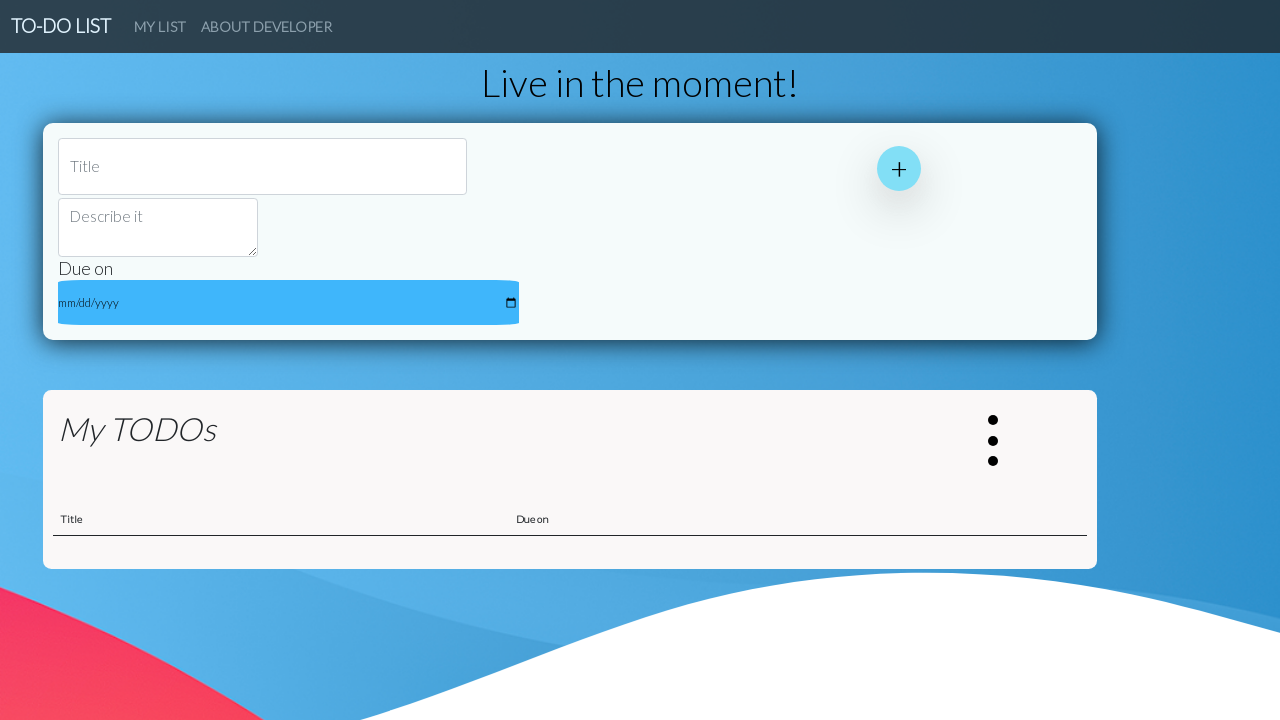

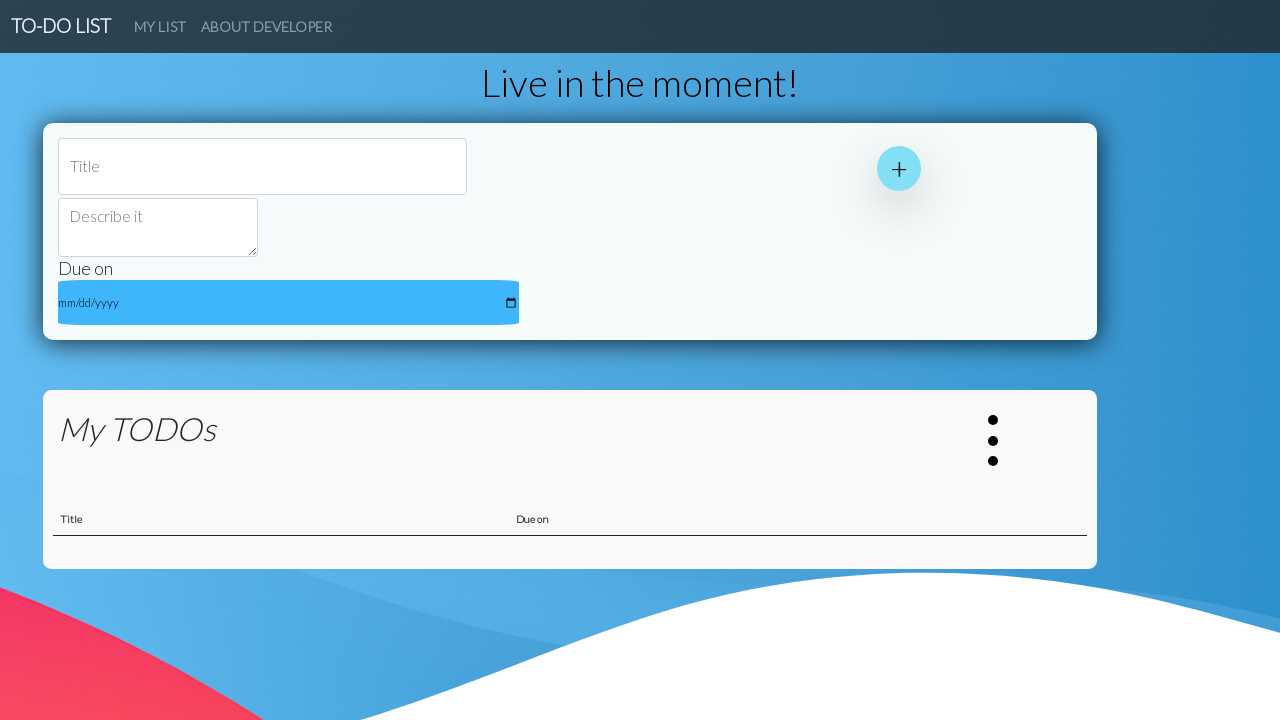